Tests locating and interacting with elements using their title attribute on the Bootswatch default theme page, scrolling elements into view and highlighting them with a red border.

Starting URL: https://bootswatch.com/default/

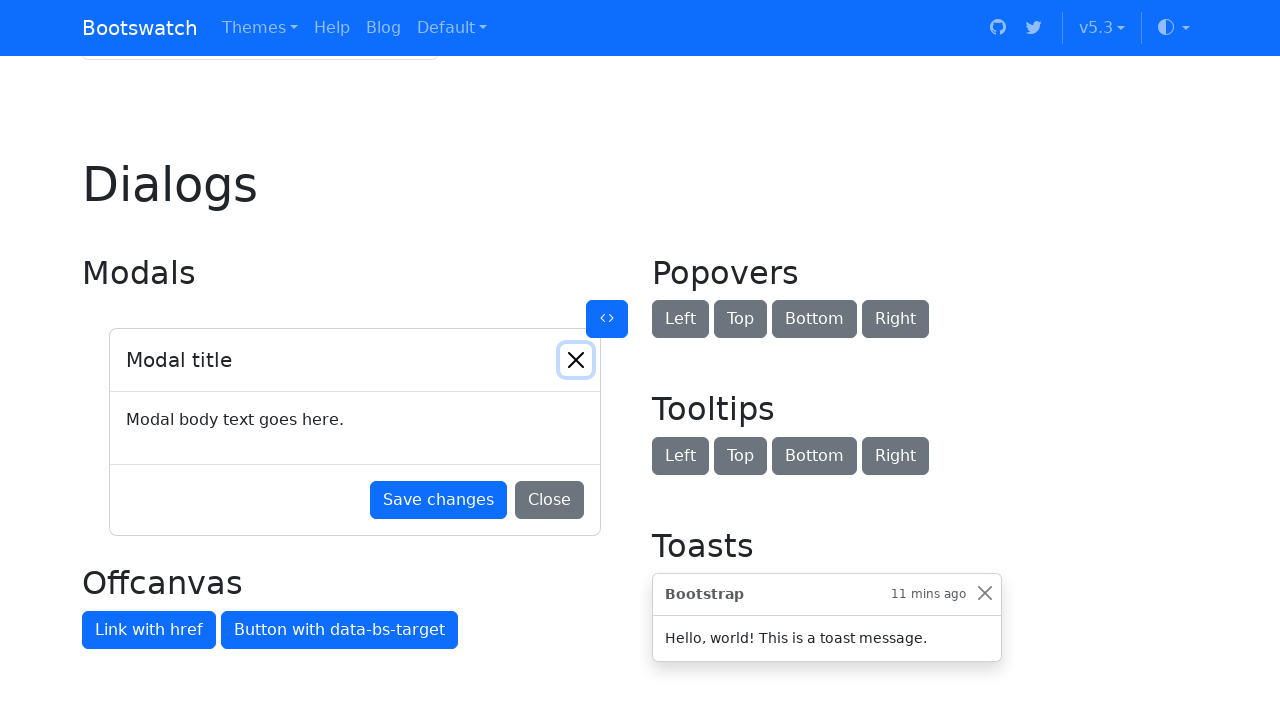

Located element with title 'attribute'
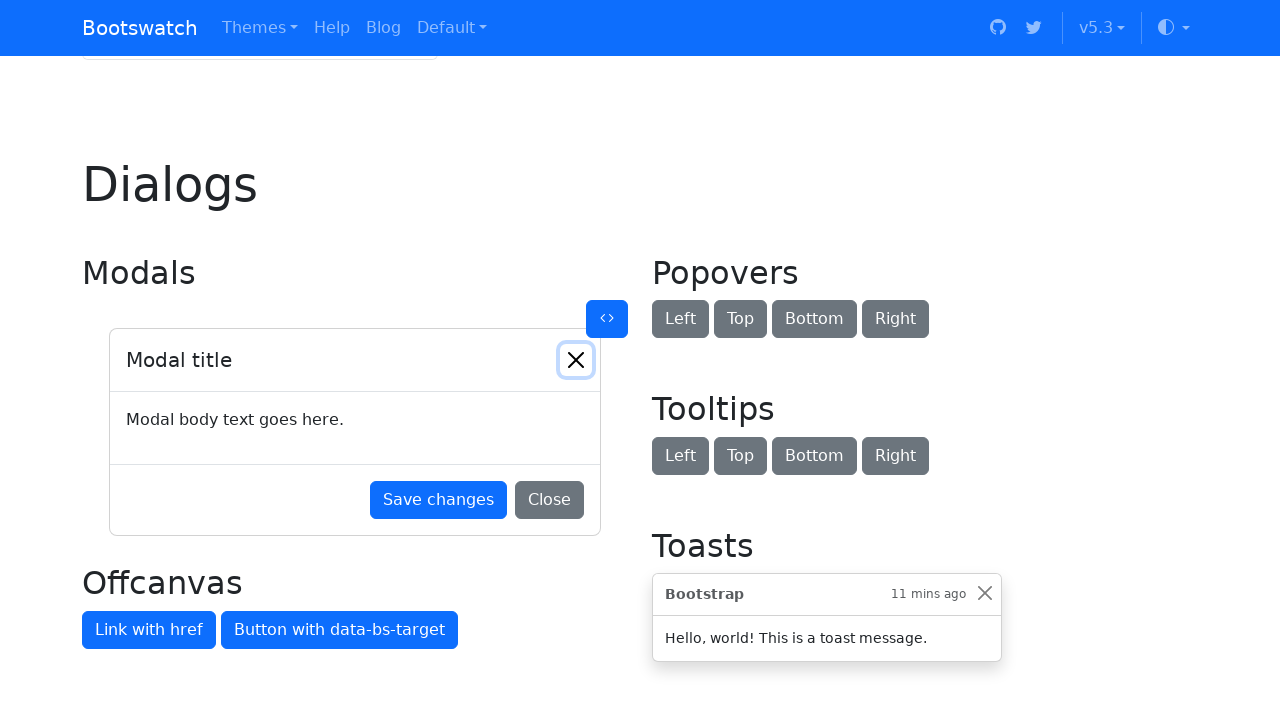

Scrolled element with title 'attribute' into view
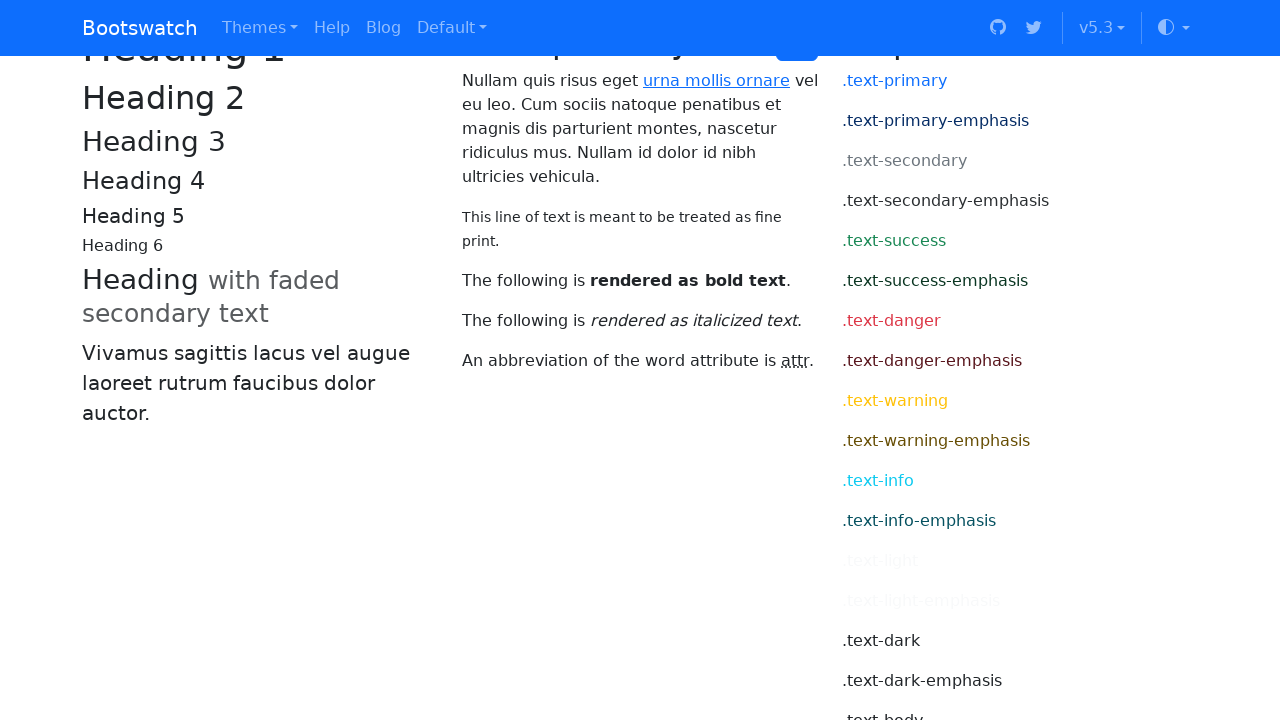

Highlighted element with title 'attribute' with red border
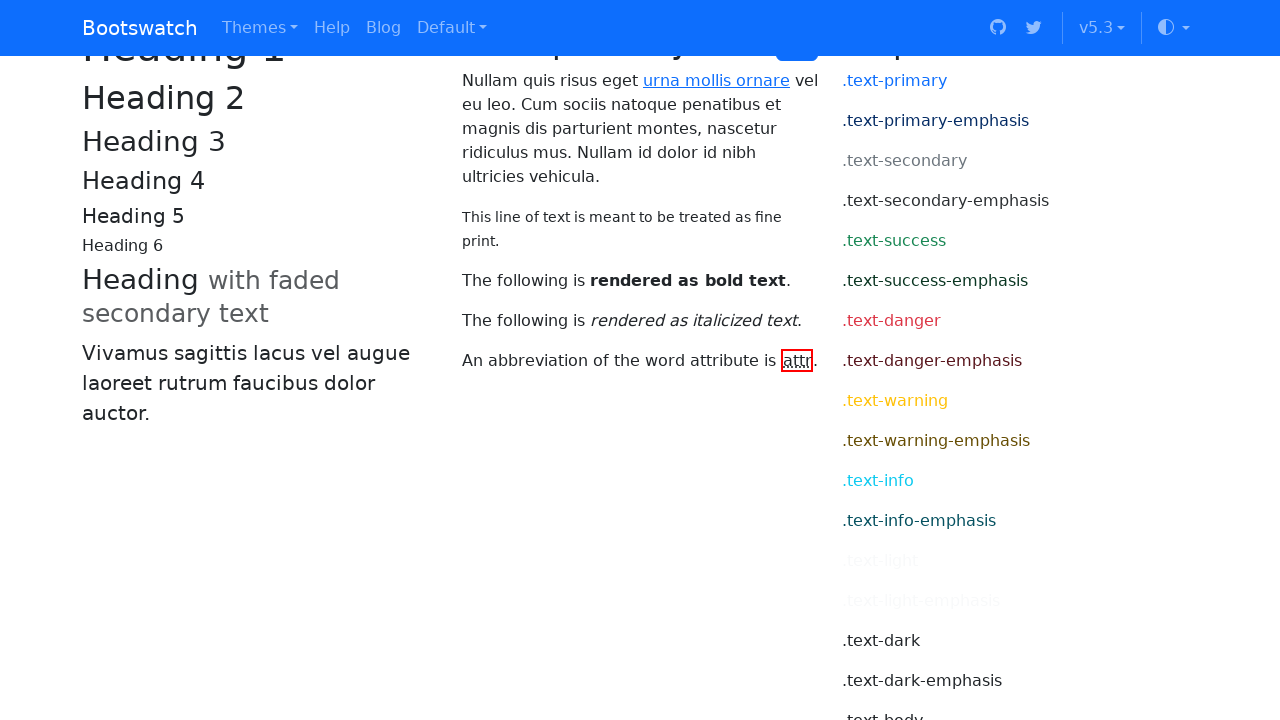

Located first element with title 'Source Title'
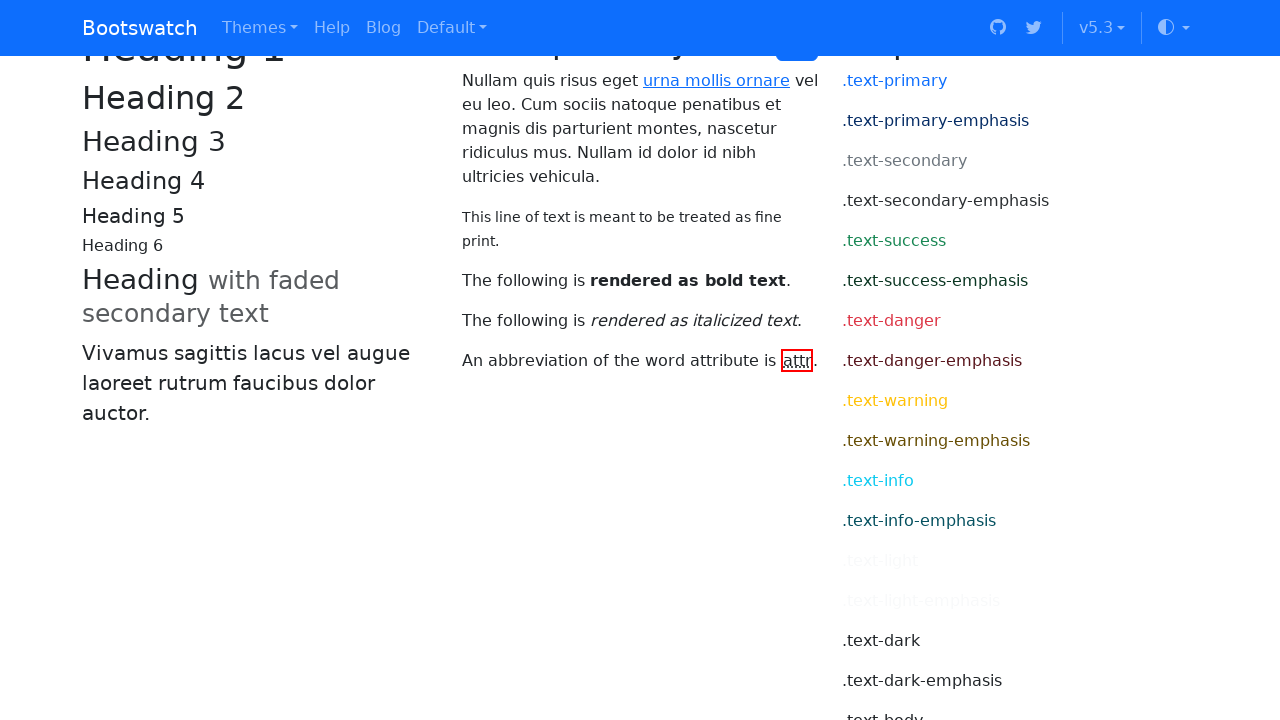

Scrolled element with title 'Source Title' into view
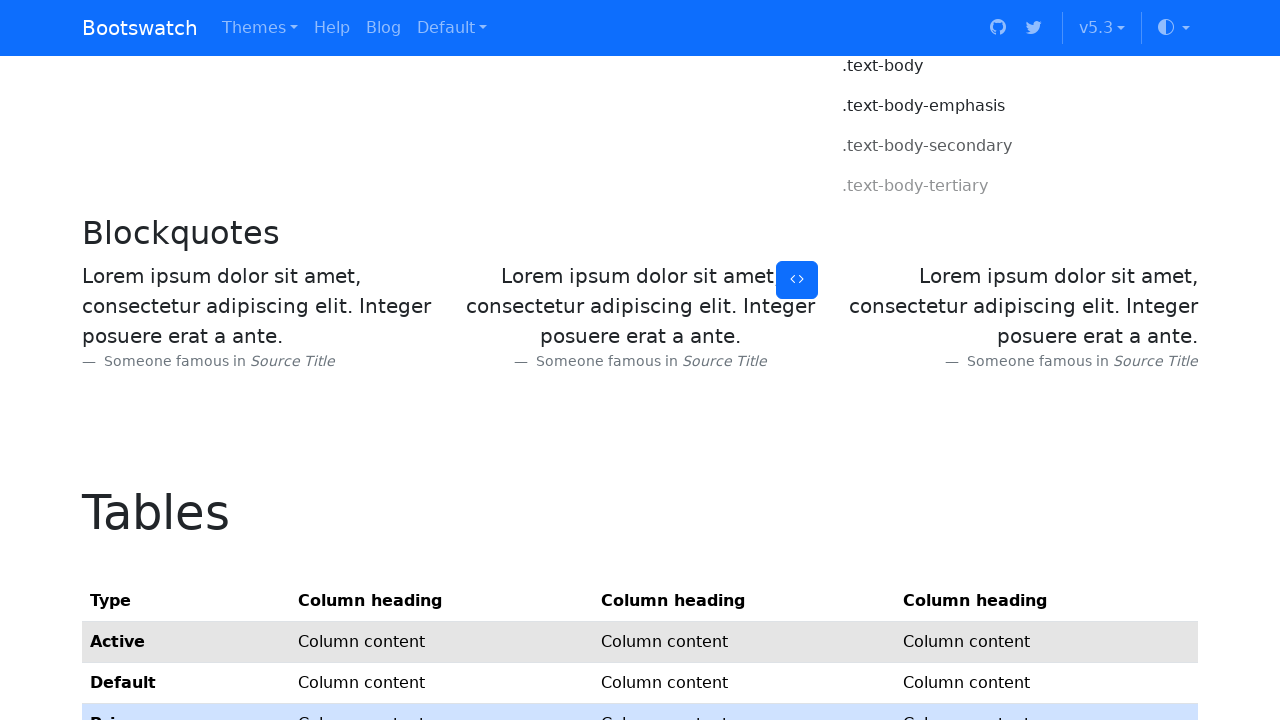

Highlighted element with title 'Source Title' with red border
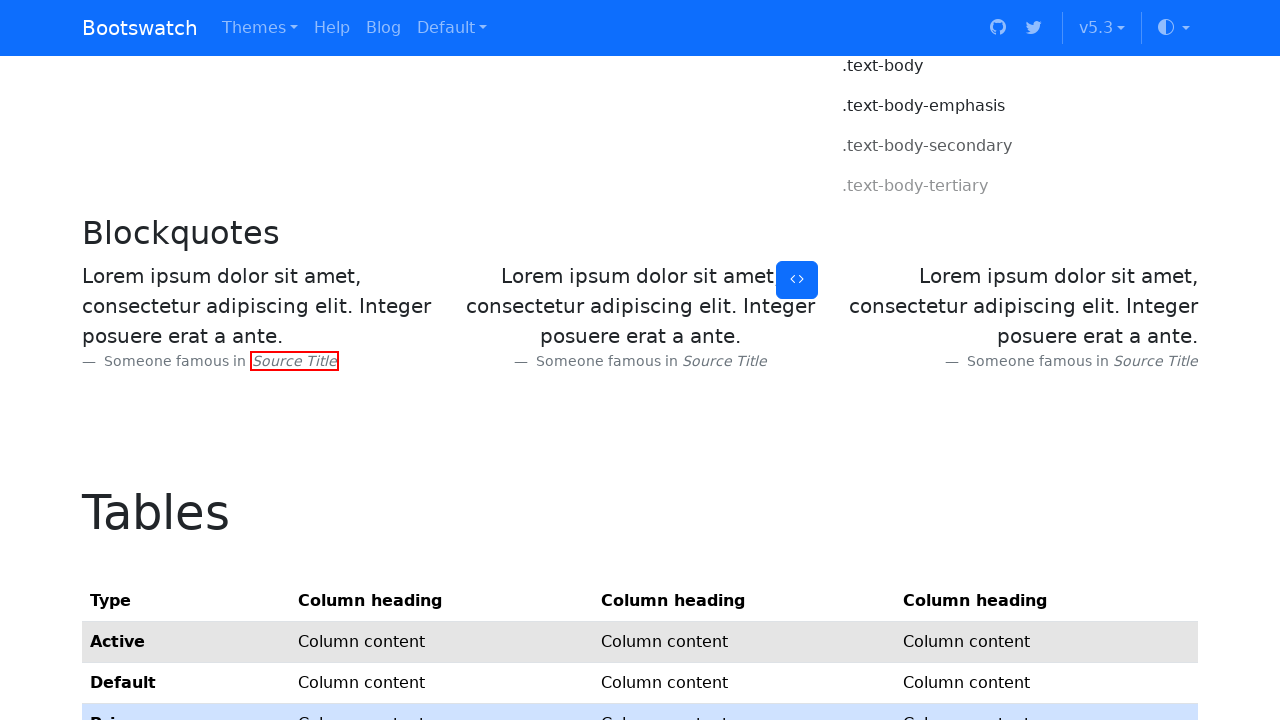

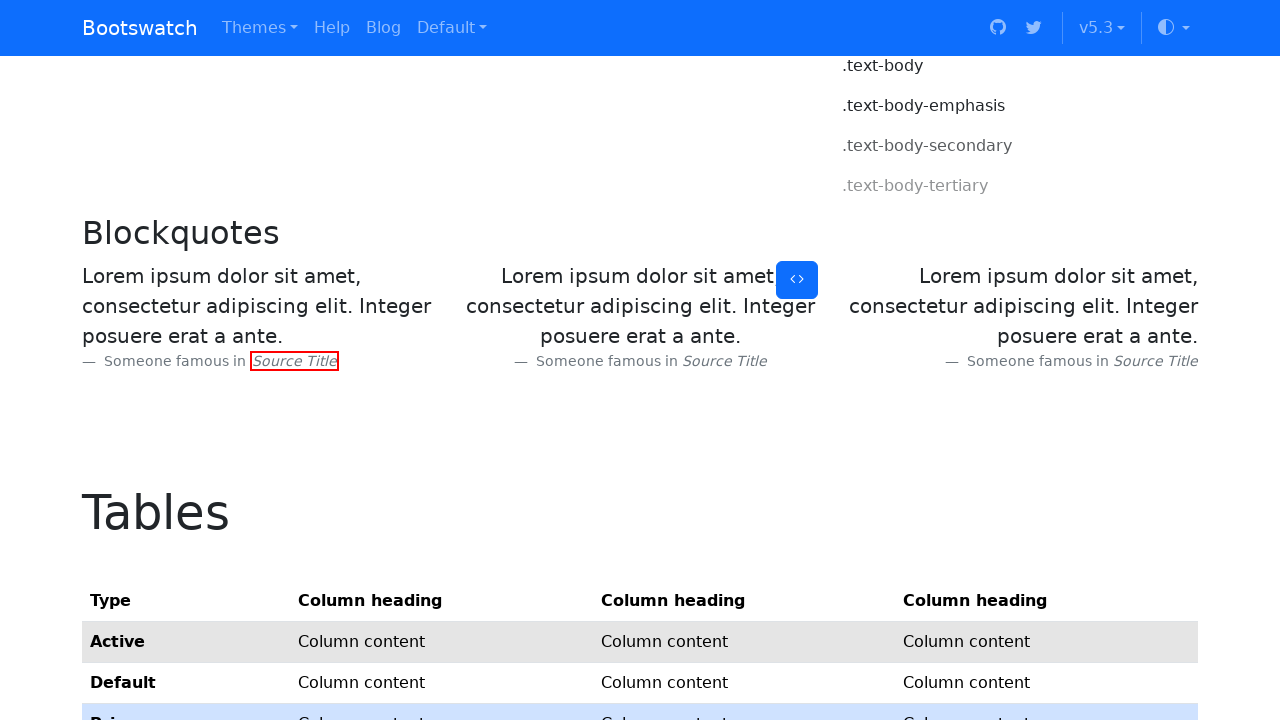